Tests the text input functionality by filling an input field with a custom button name, clicking the button, and verifying the button text updates to the entered value.

Starting URL: http://www.uitestingplayground.com/textinput

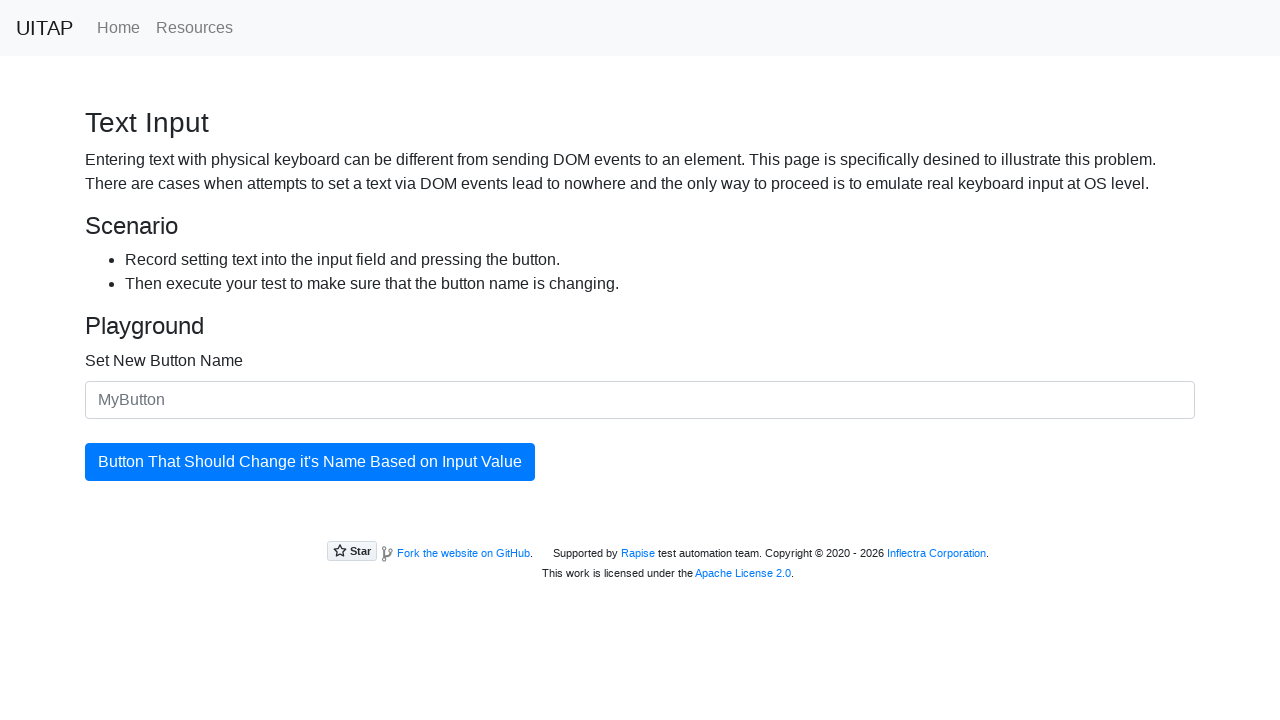

Filled input field with custom button name 'The Best Button' on #newButtonName
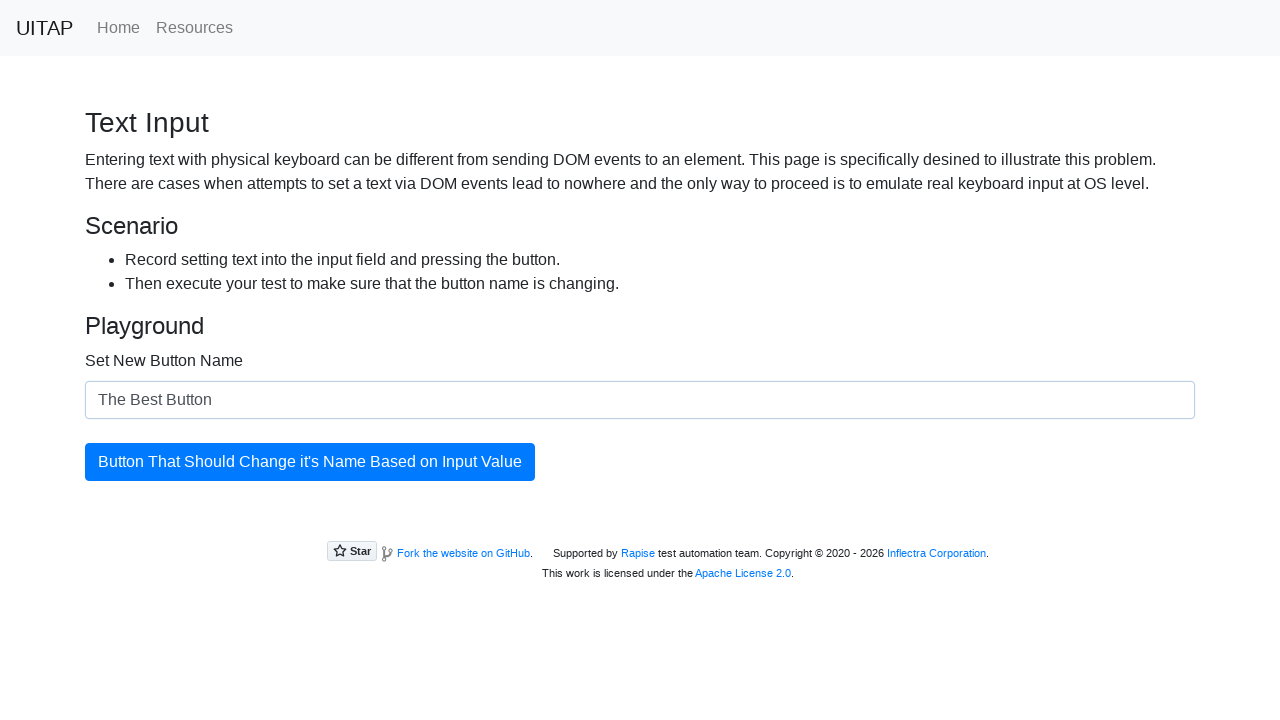

Clicked the updating button at (310, 462) on #updatingButton
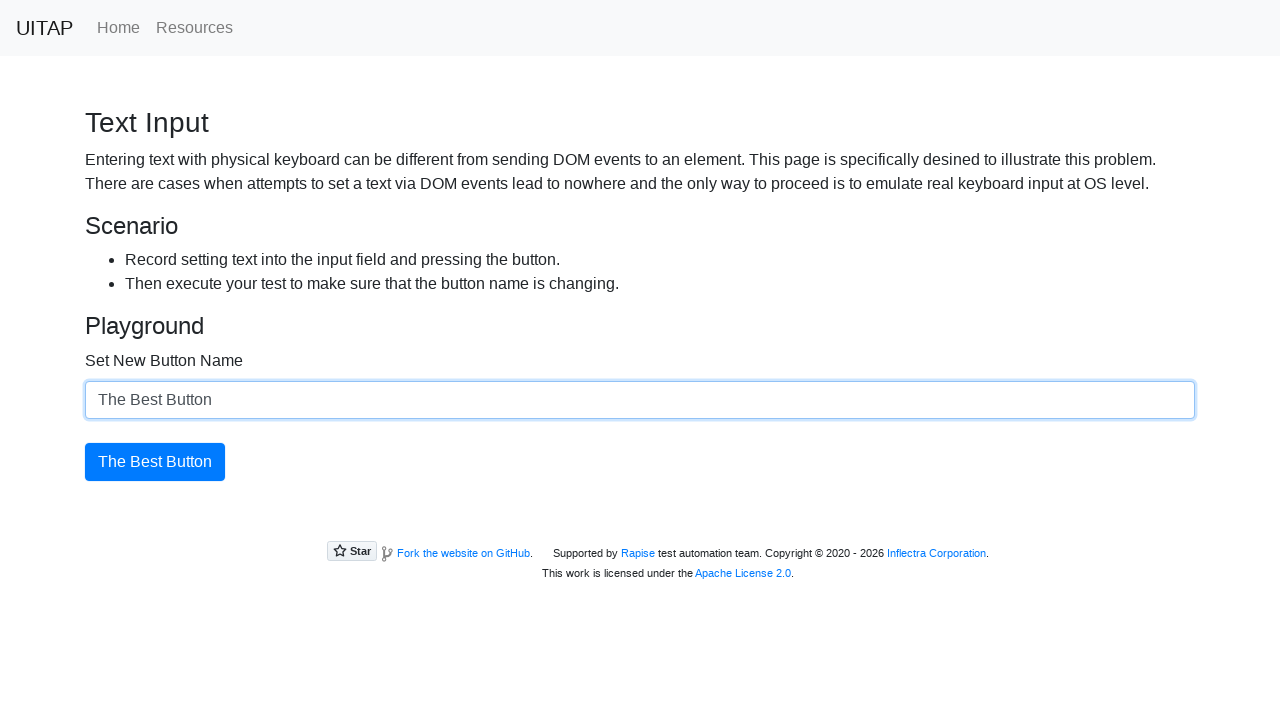

Verified button text updated to 'The Best Button'
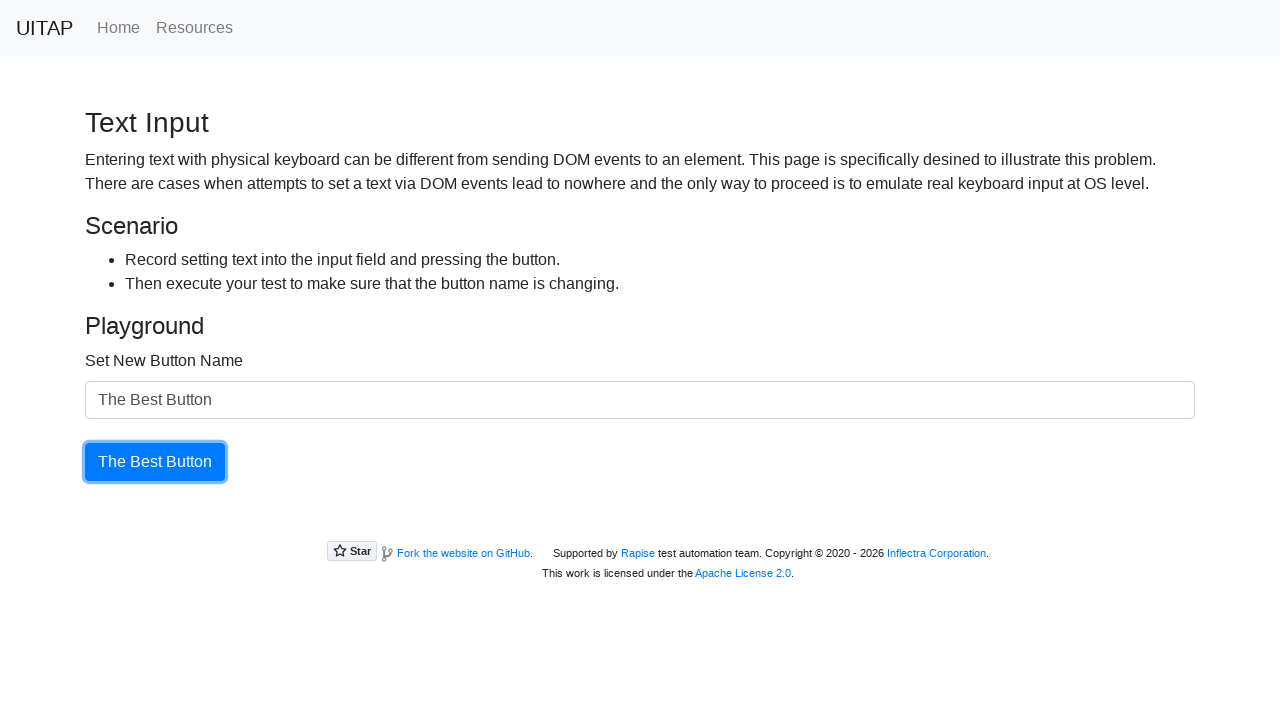

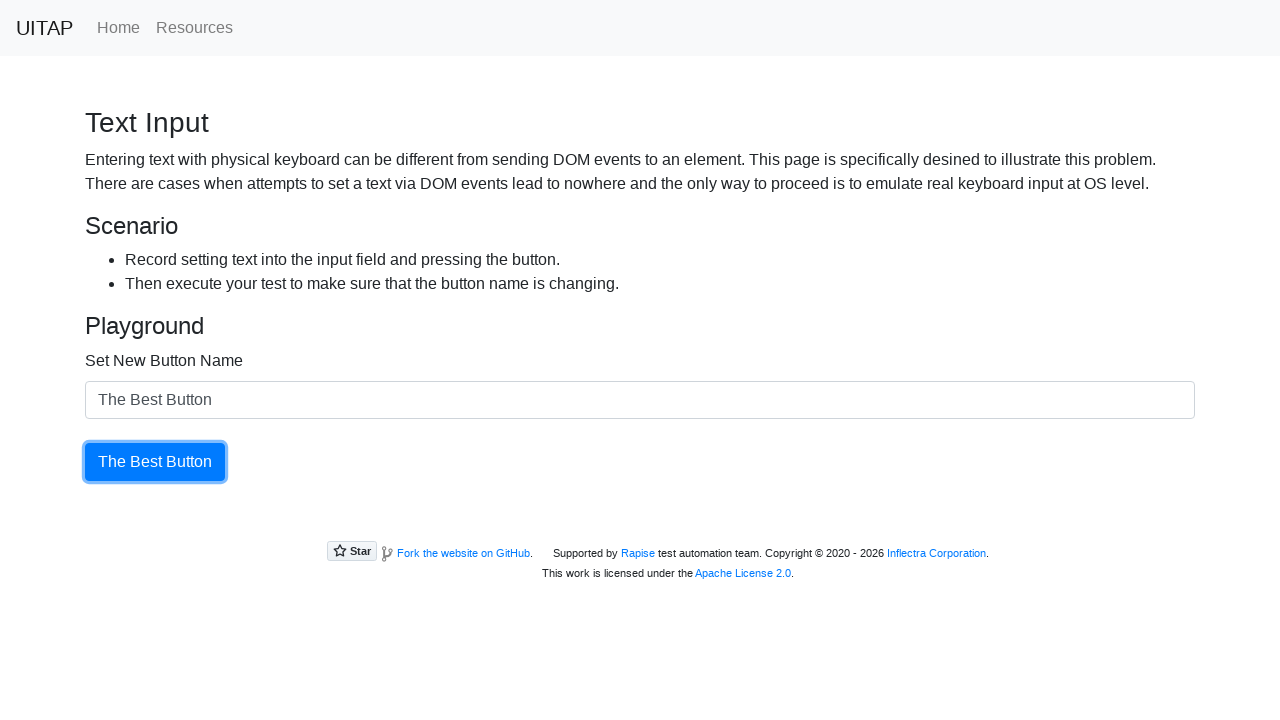